Tests an automation practice form by filling in first name, selecting gender radio button, and entering country information

Starting URL: https://app.cloudqa.io/home/AutomationPracticeForm

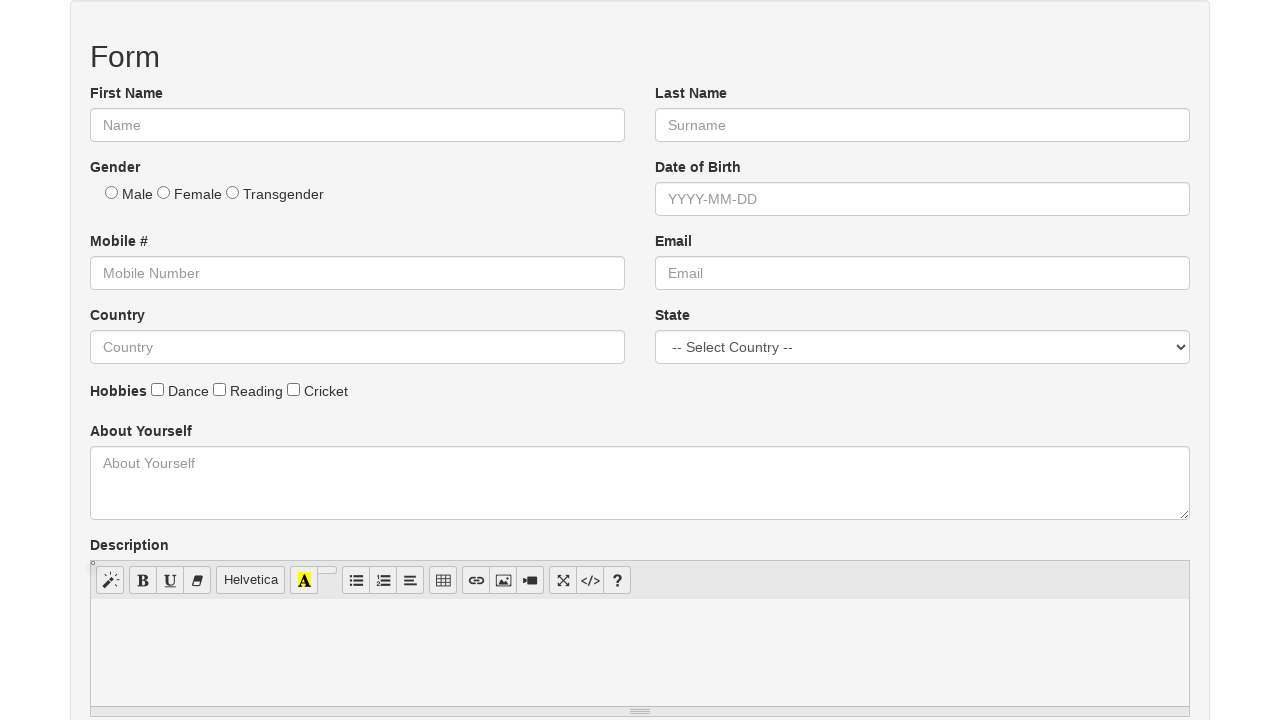

Filled first name field with 'Ojasvi' on #fname
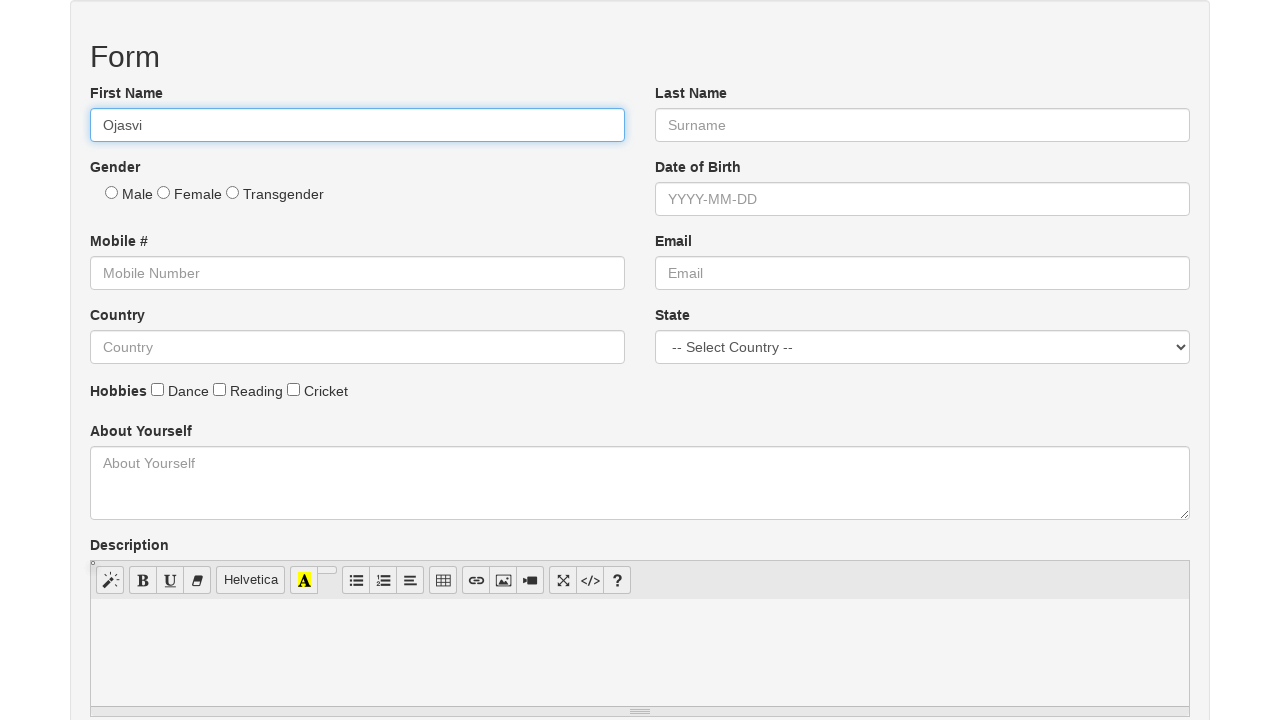

Selected Female gender radio button at (164, 192) on input[value='Female']
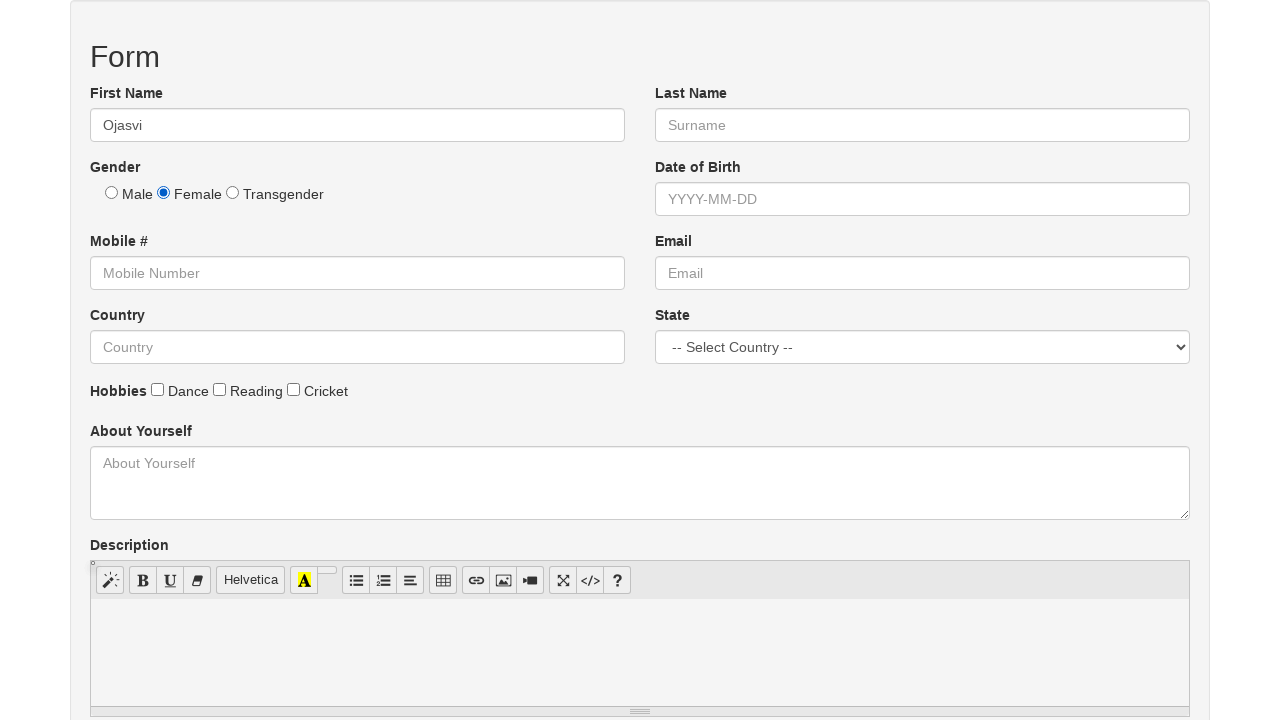

Scrolled to country field
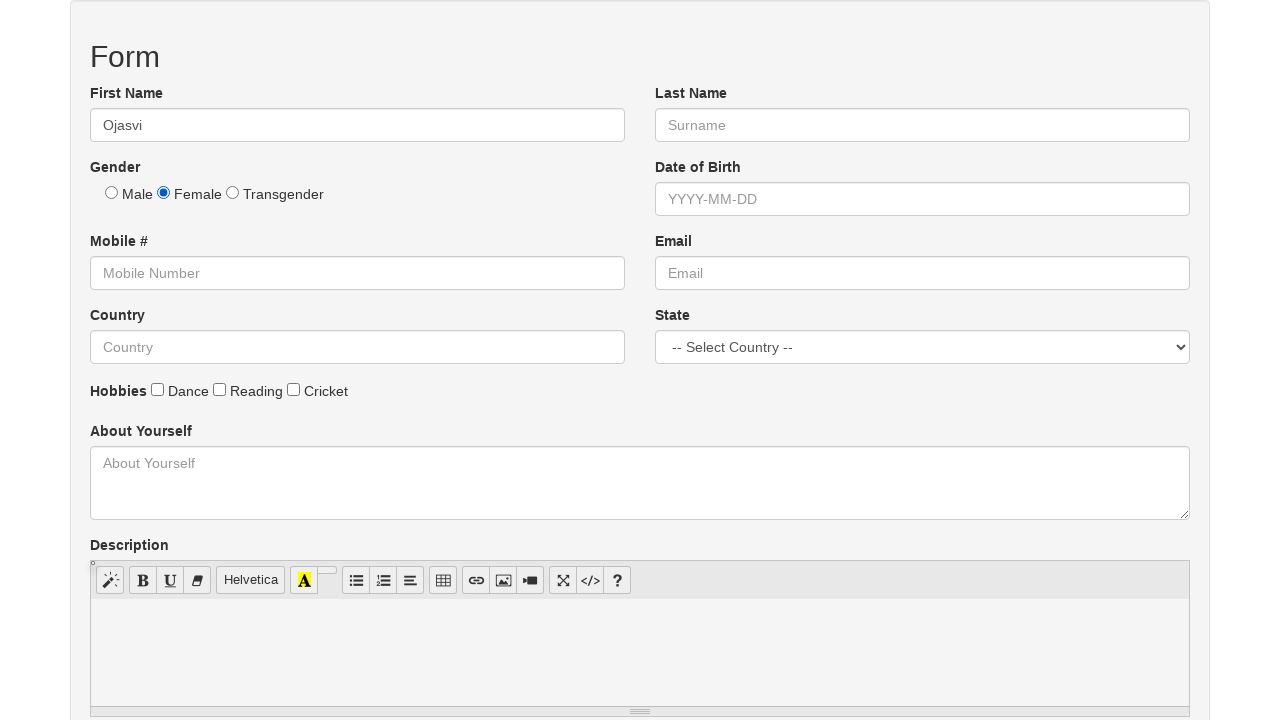

Filled country field with 'India' on #country
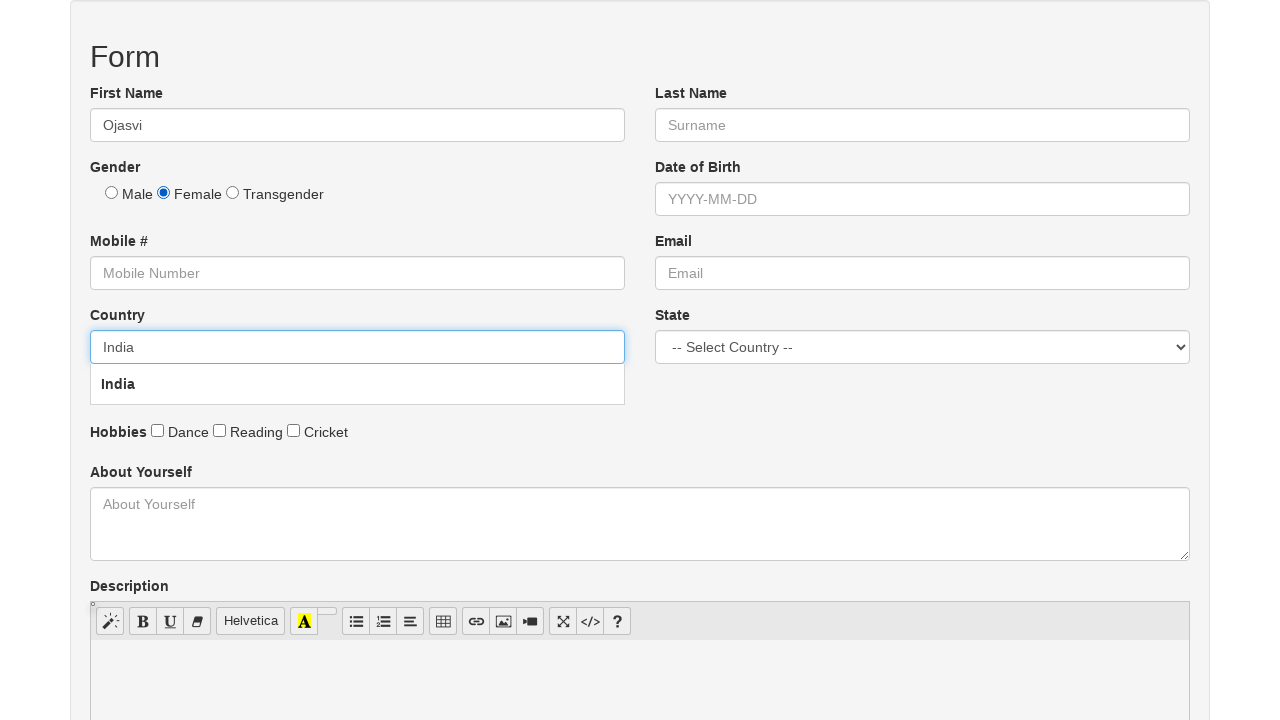

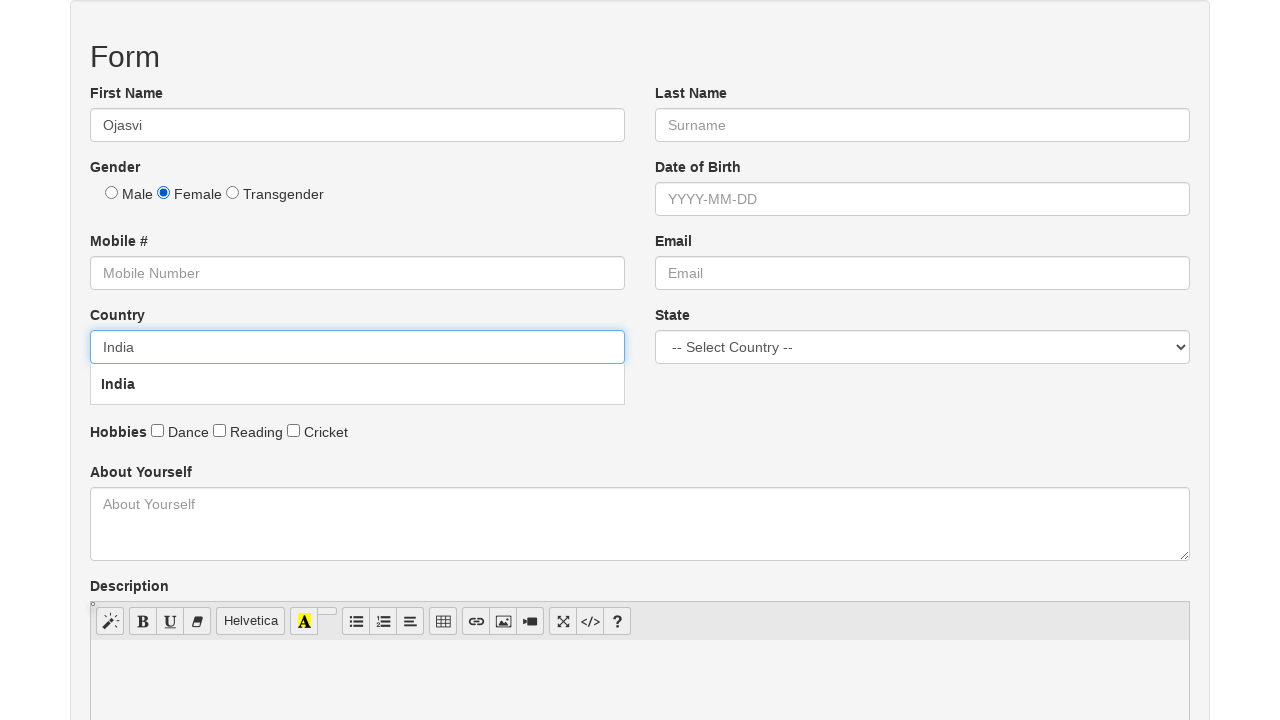